Tests form field interactions including text input, password field, checkboxes, radio buttons, dropdown selection, and email input on a practice automation site

Starting URL: https://practice-automation.com/form-fields/

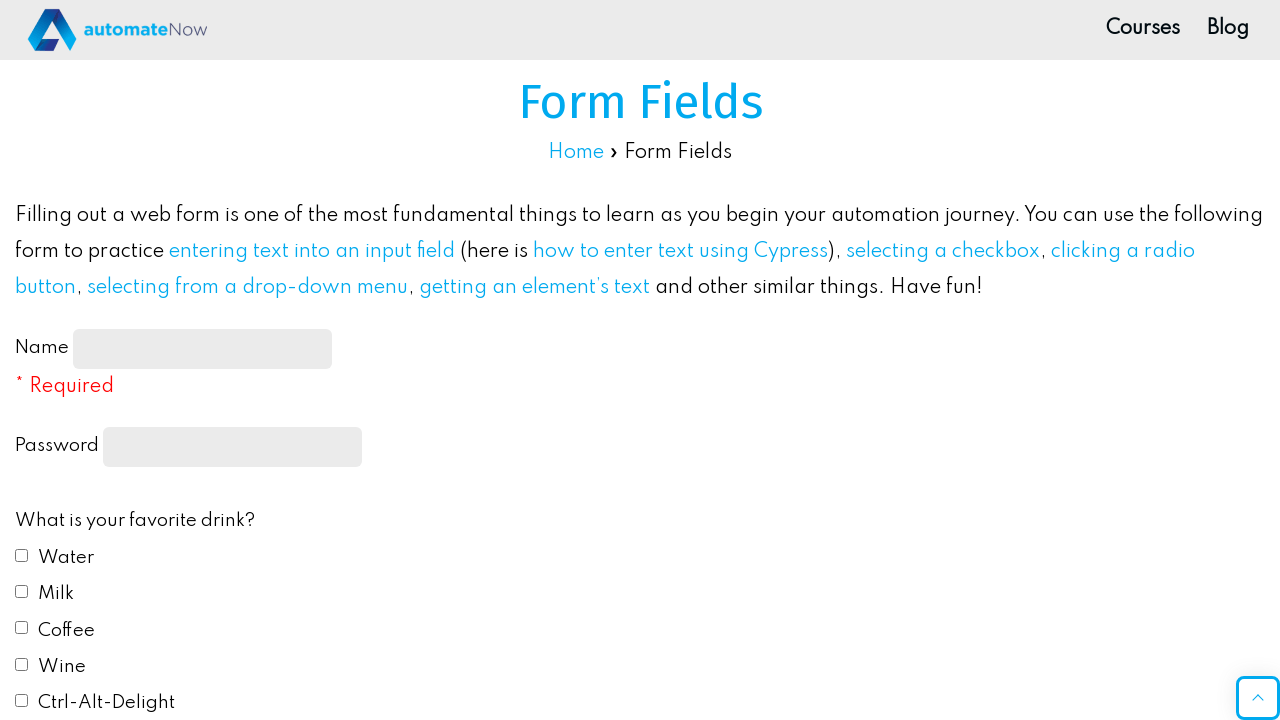

Navigated to form fields practice page
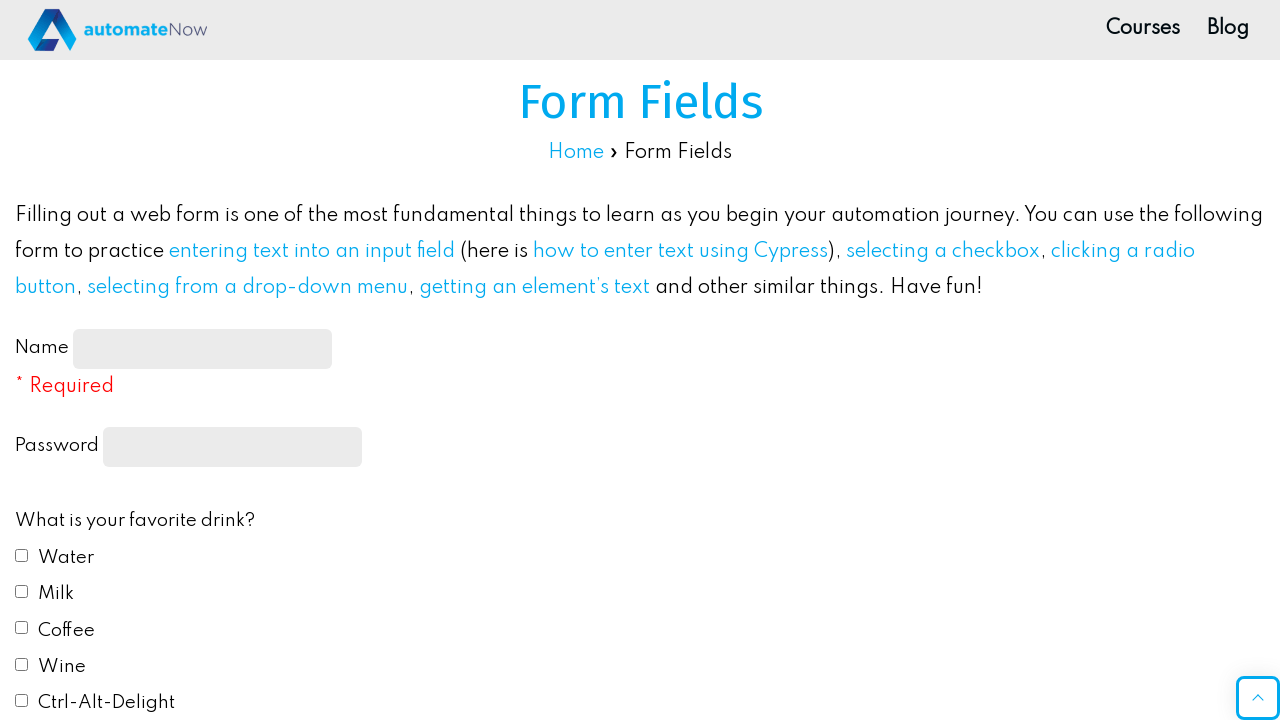

Filled name text field with 'TestUser' on [type='text'] >> nth=0
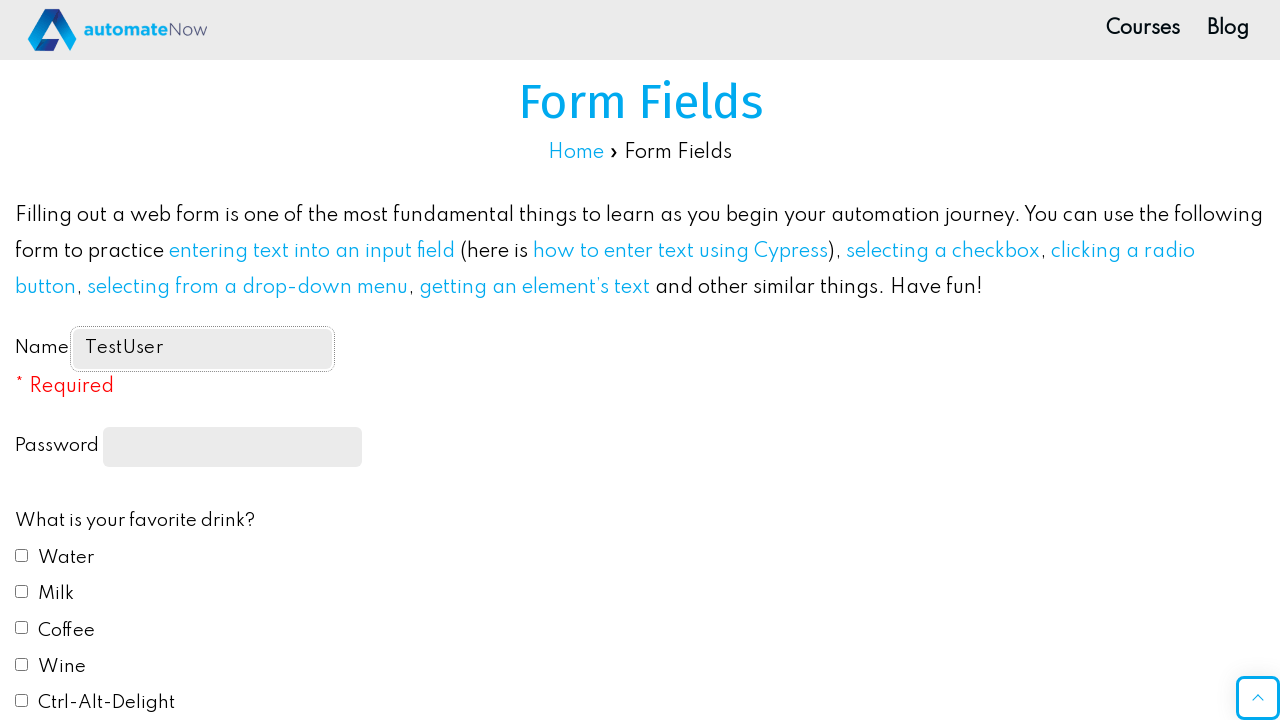

Filled password field with 'TestPass123' on [type='password']
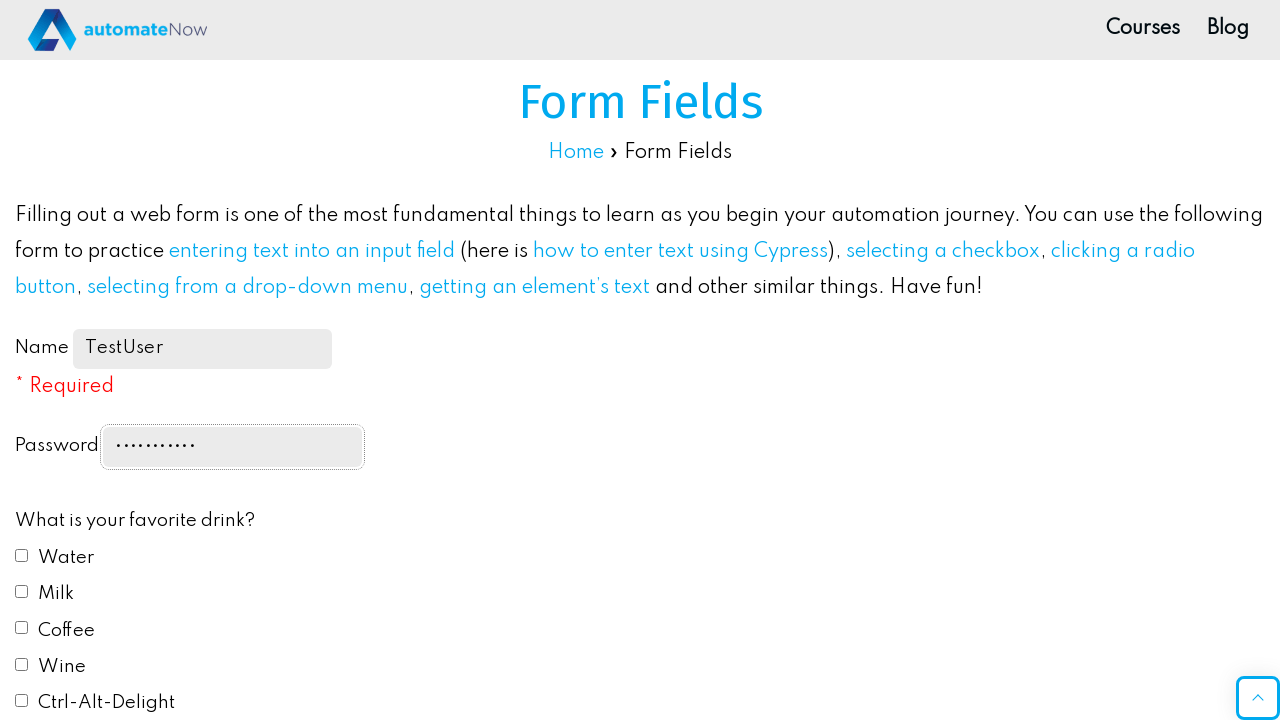

Clicked first checkbox at (22, 555) on [type='checkbox'] >> nth=0
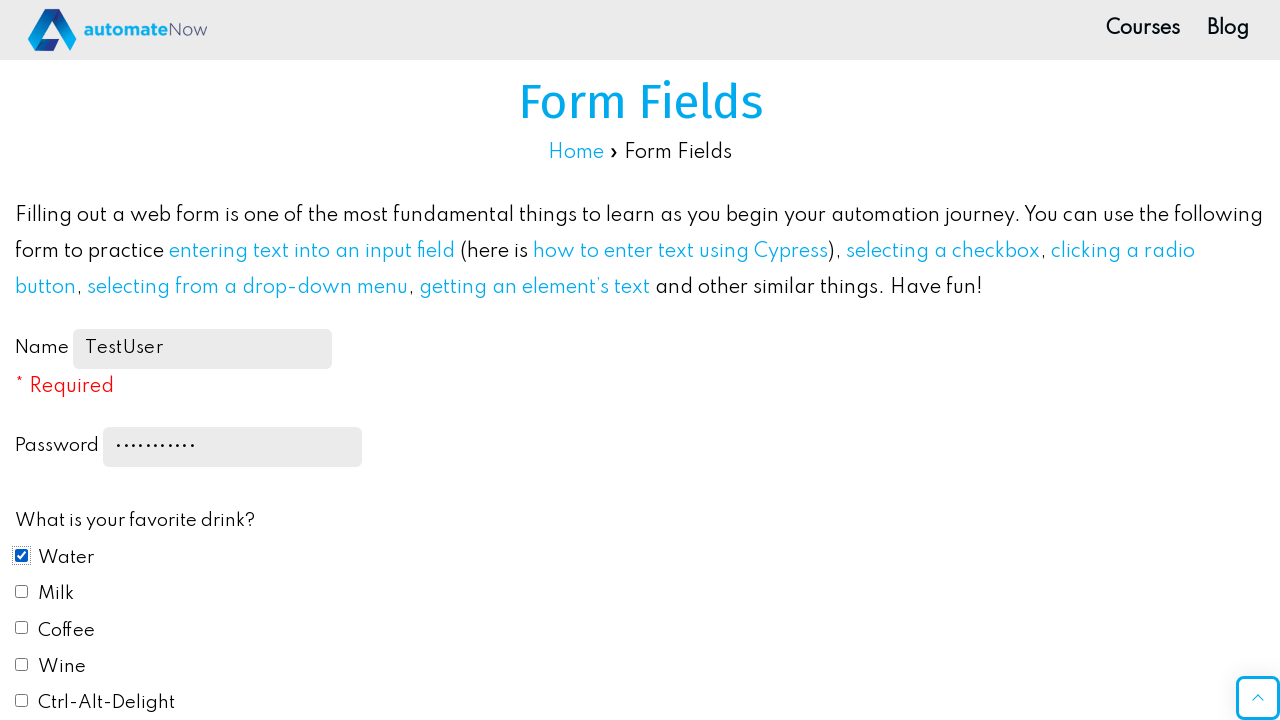

Clicked first radio button at (22, 360) on [type='radio'] >> nth=0
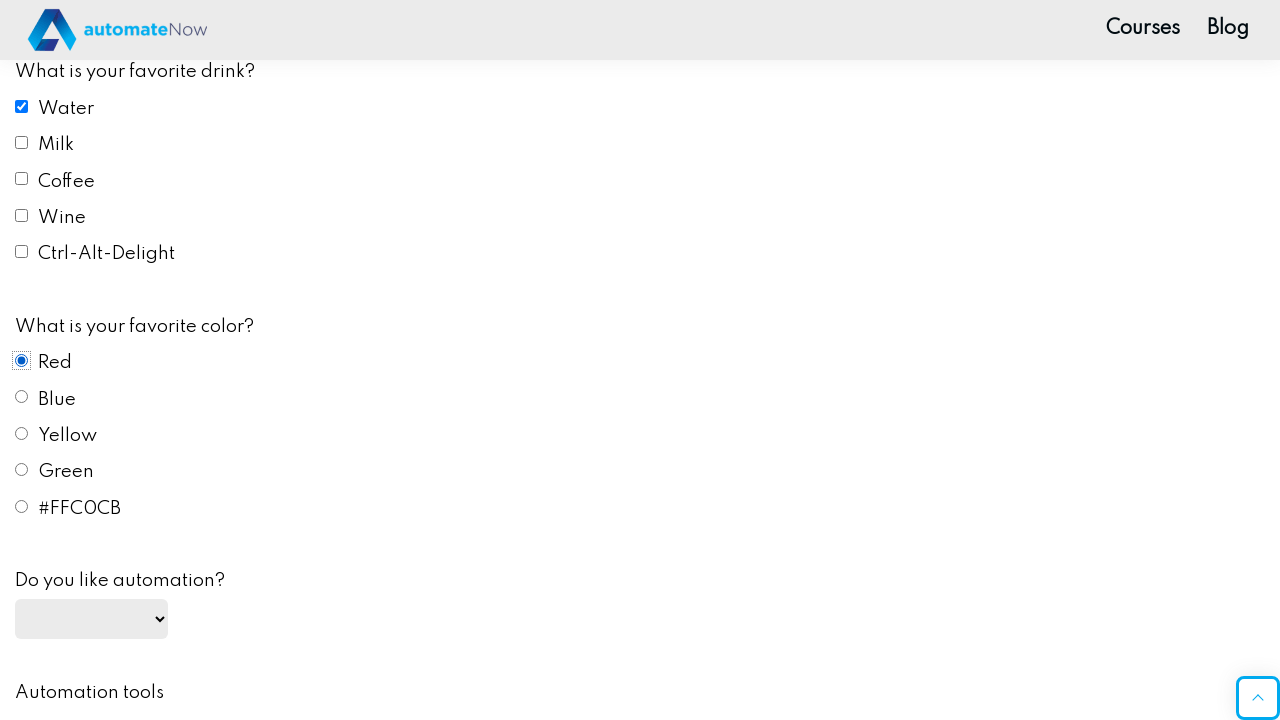

Selected 'Yes' from automation dropdown on [name='automation']
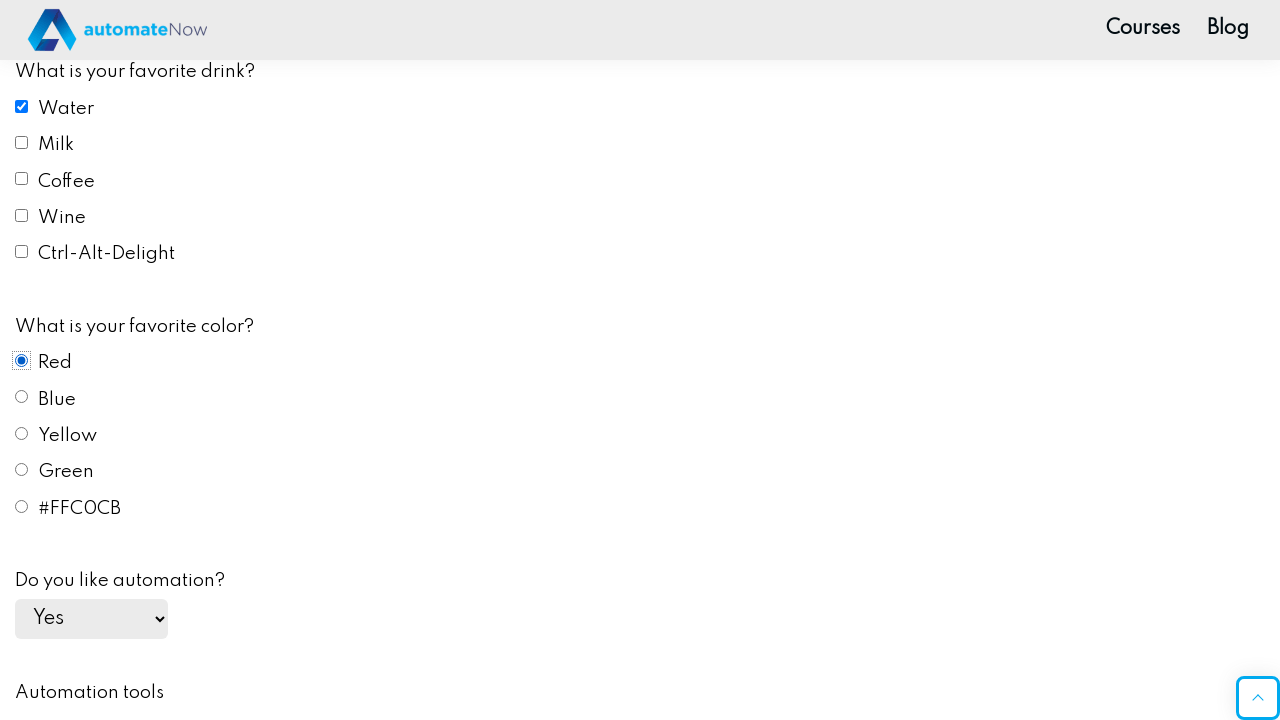

Filled email field with 'testuser@example.com' on [title='No fake emails!']
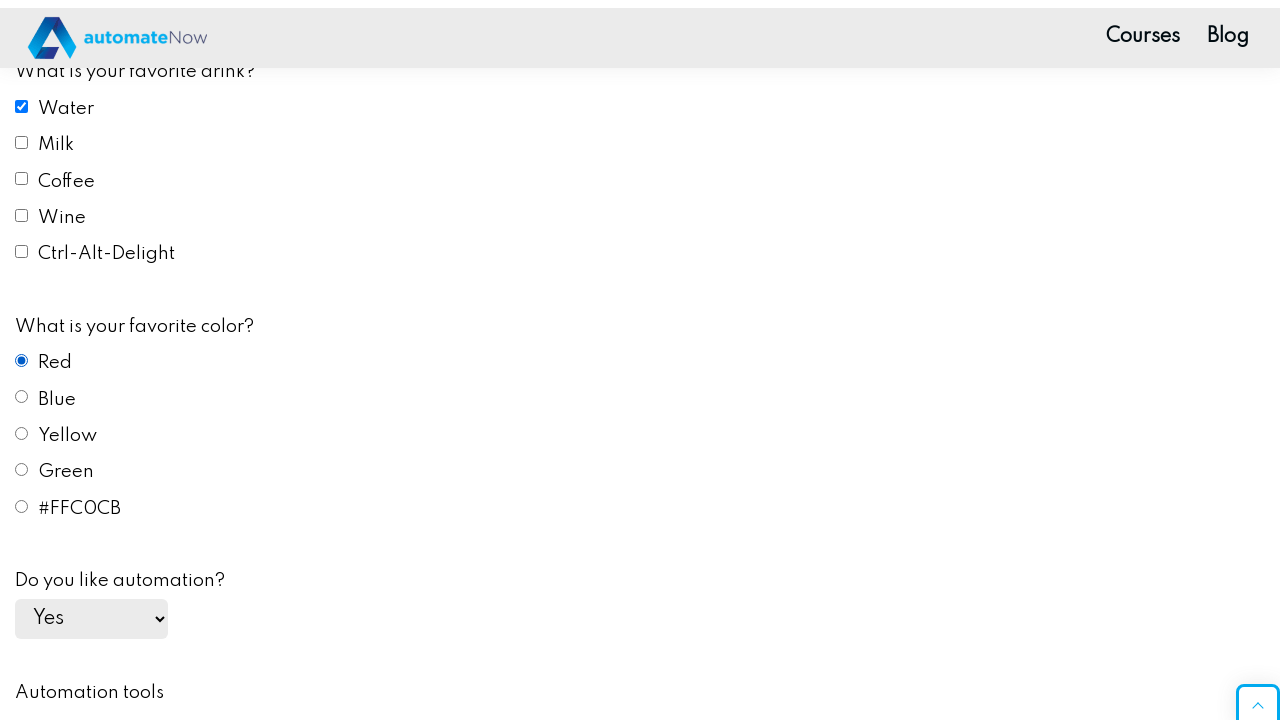

Filled message textarea field with 'This is a test message' on [placeholder*='here']
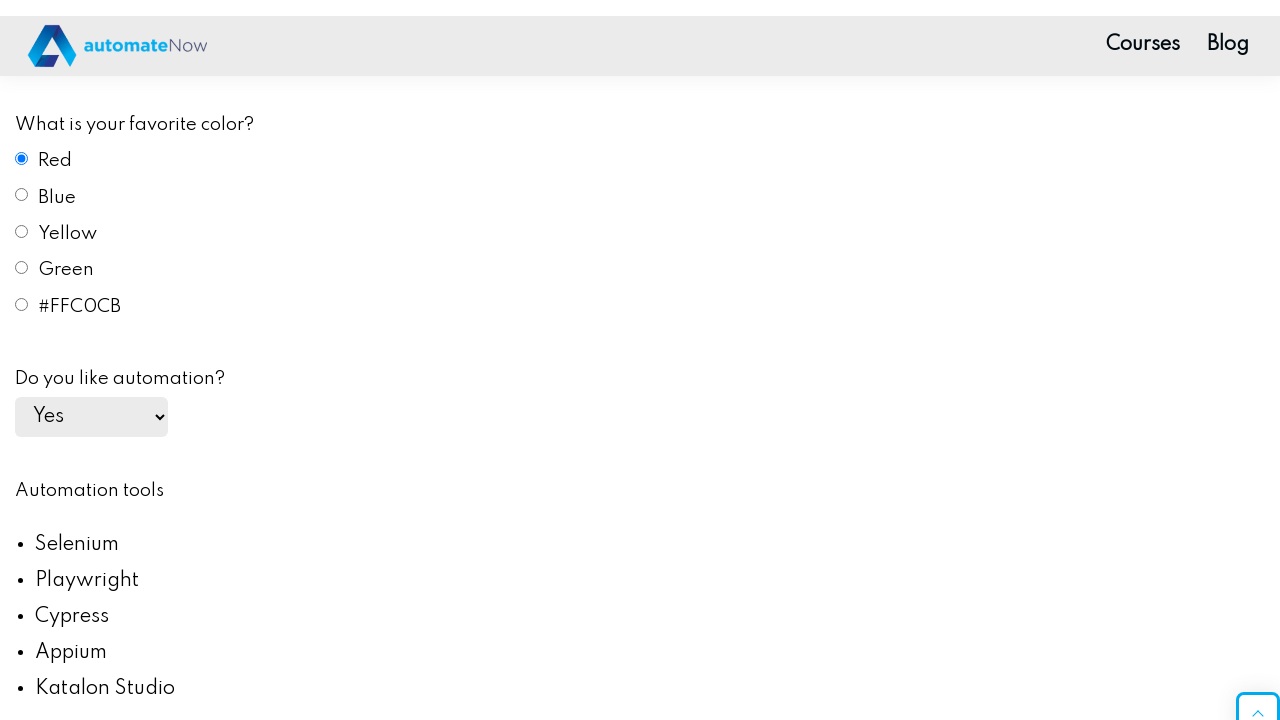

Clicked second radio button at (22, 360) on [type='radio'] >> nth=1
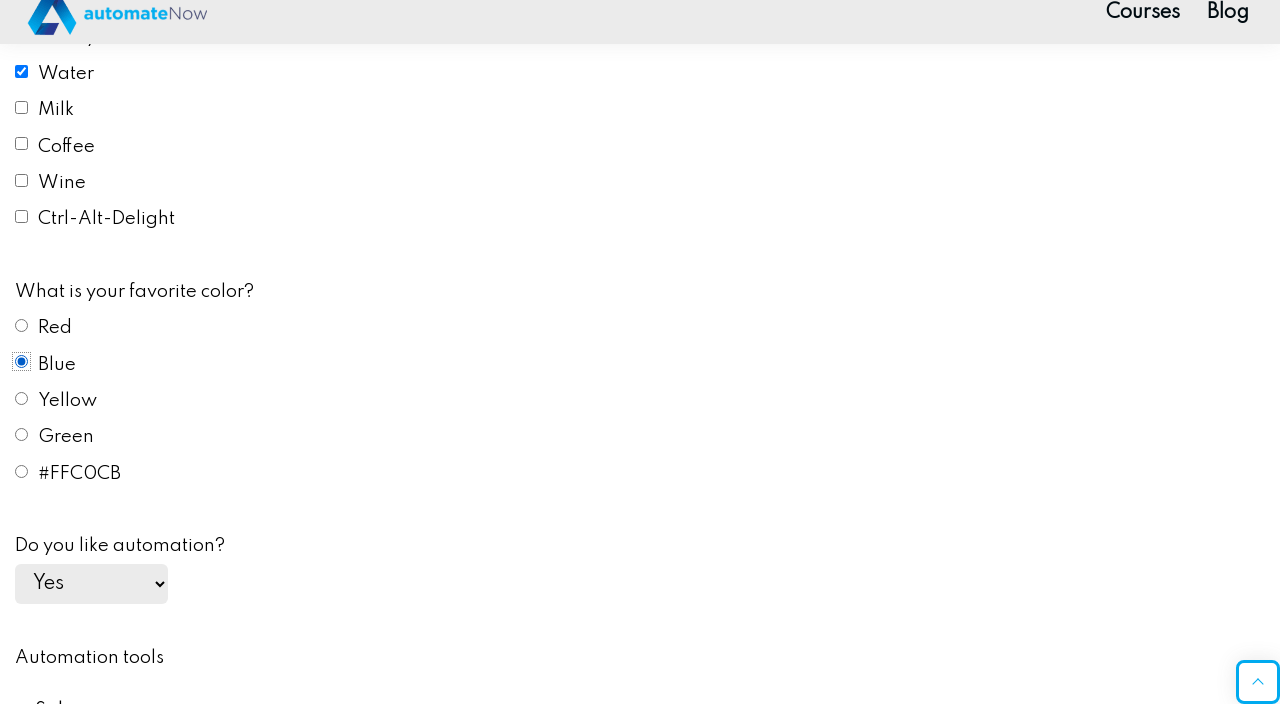

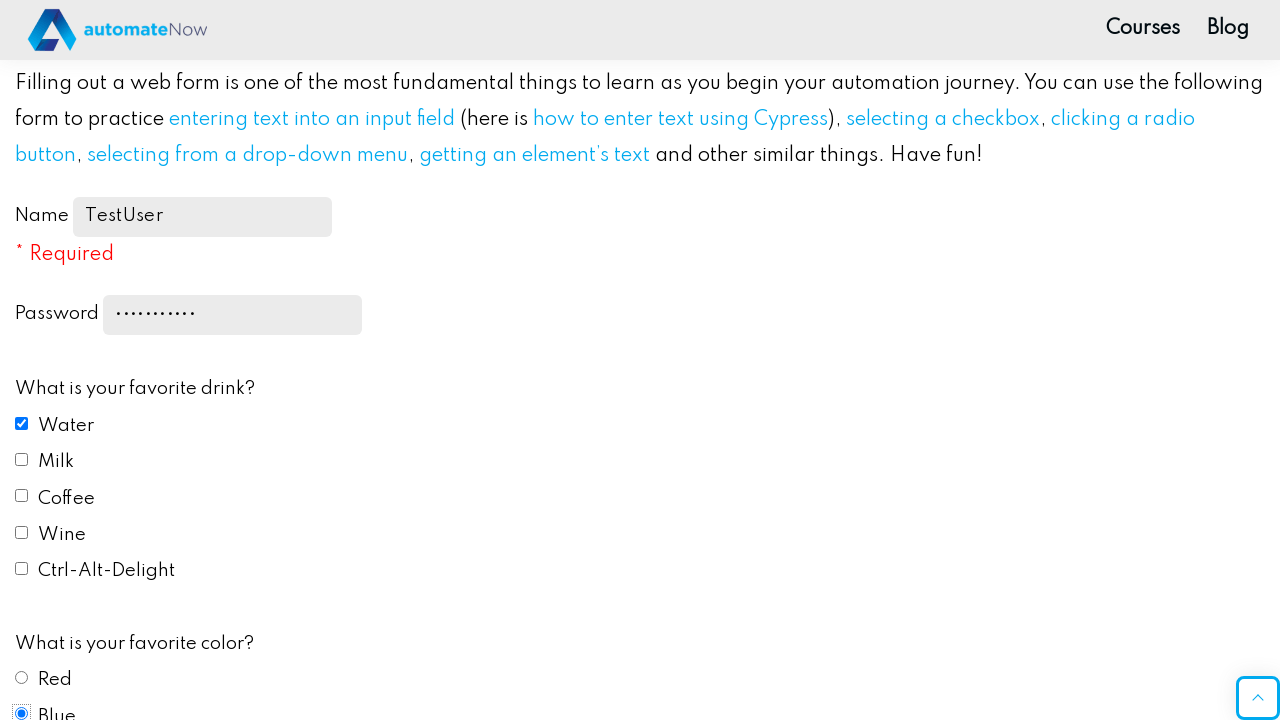